Verifies UI elements on the NextBaseCRM login page by checking the "Remember me" label text, "Forgot password" link text, and the href attribute of the forgot password link.

Starting URL: https://login1.nextbasecrm.com/

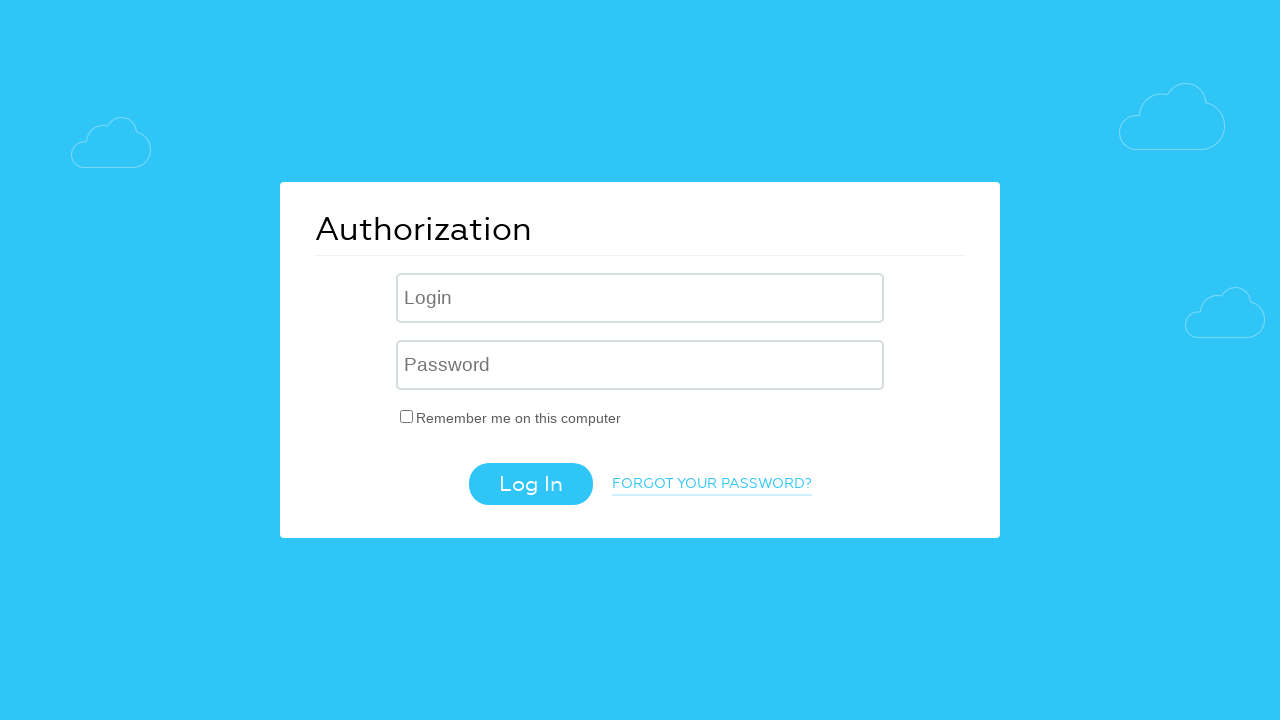

Waited for 'Remember me' checkbox label to load on NextBaseCRM login page
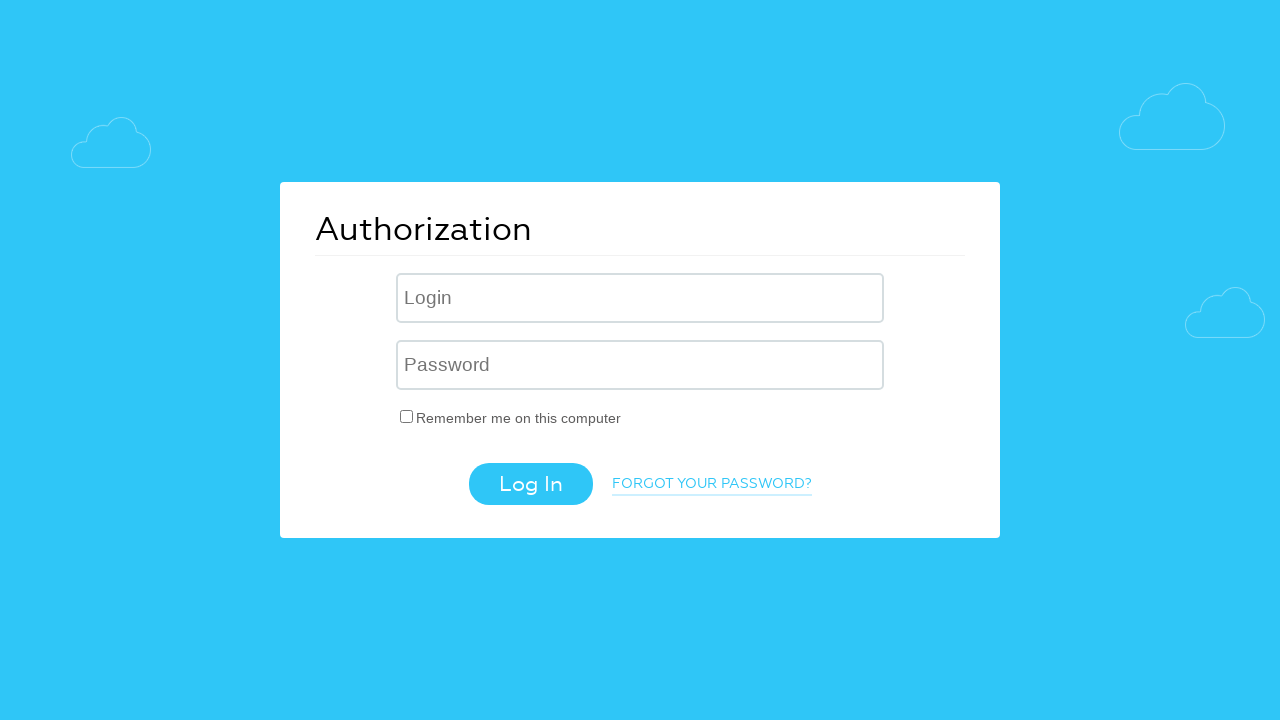

Located 'Remember me' checkbox label element
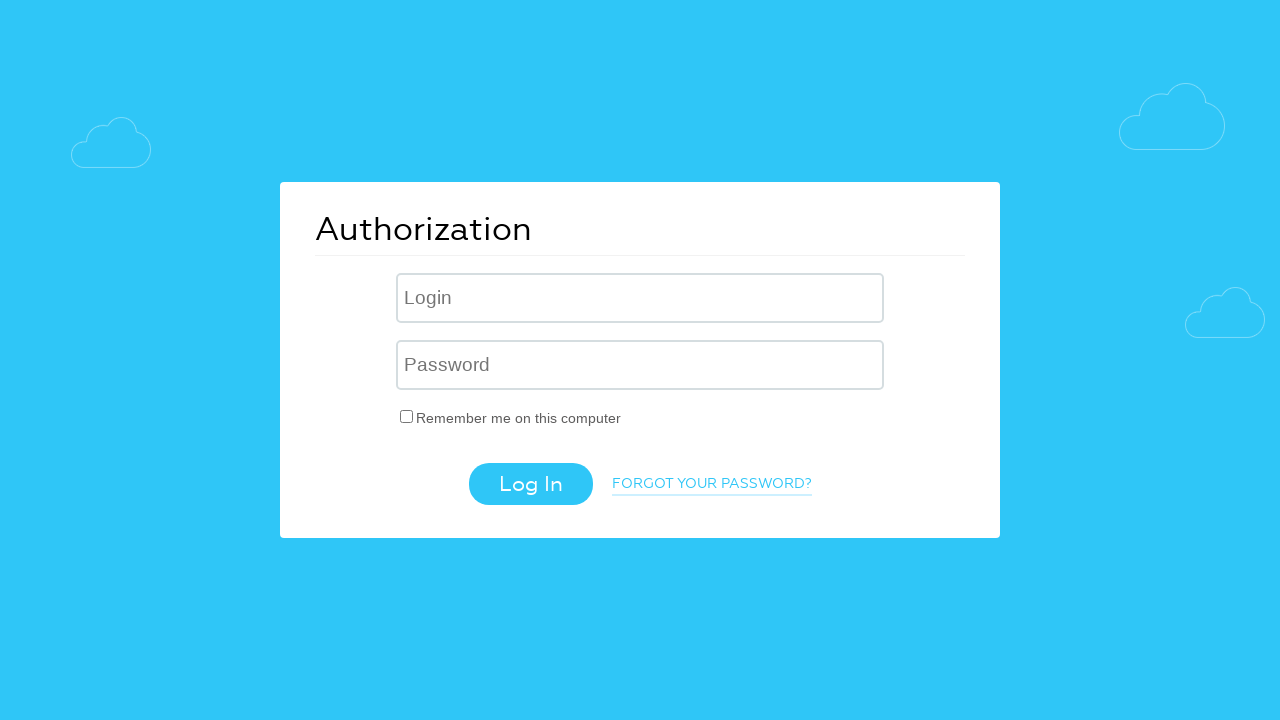

Retrieved text content from 'Remember me' label
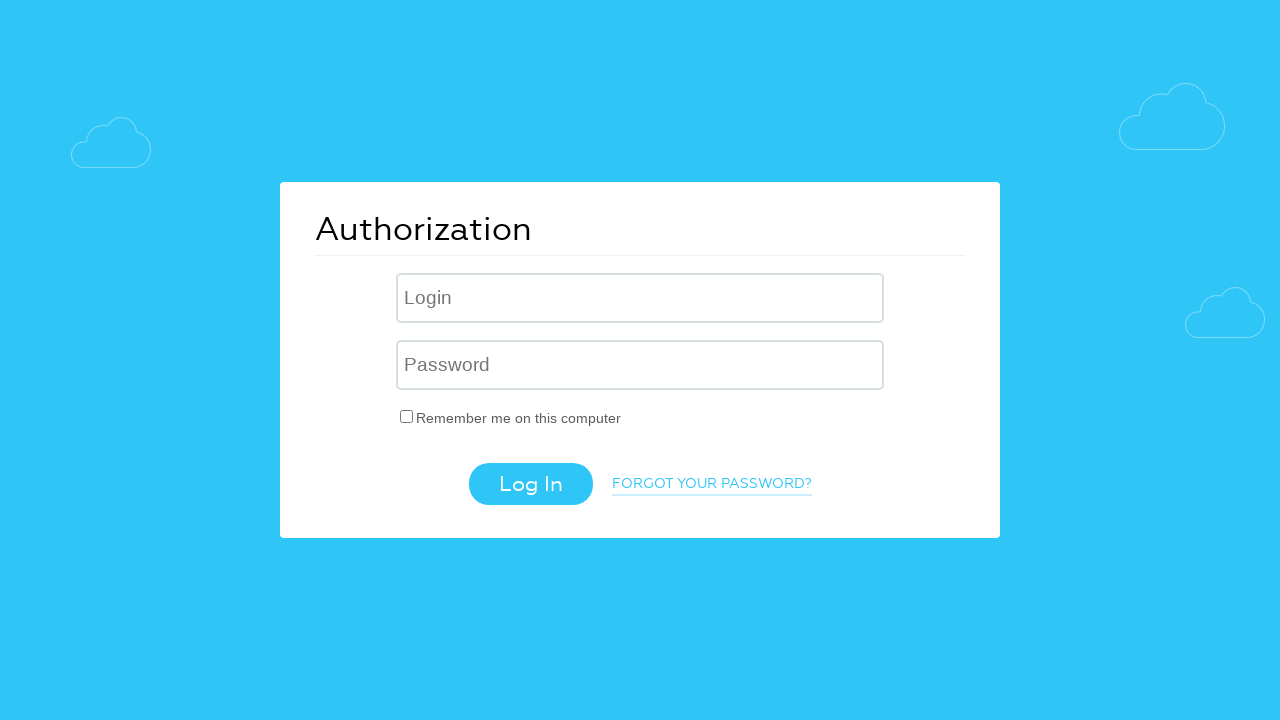

Verified 'Remember me' label text is 'Remember me on this computer'
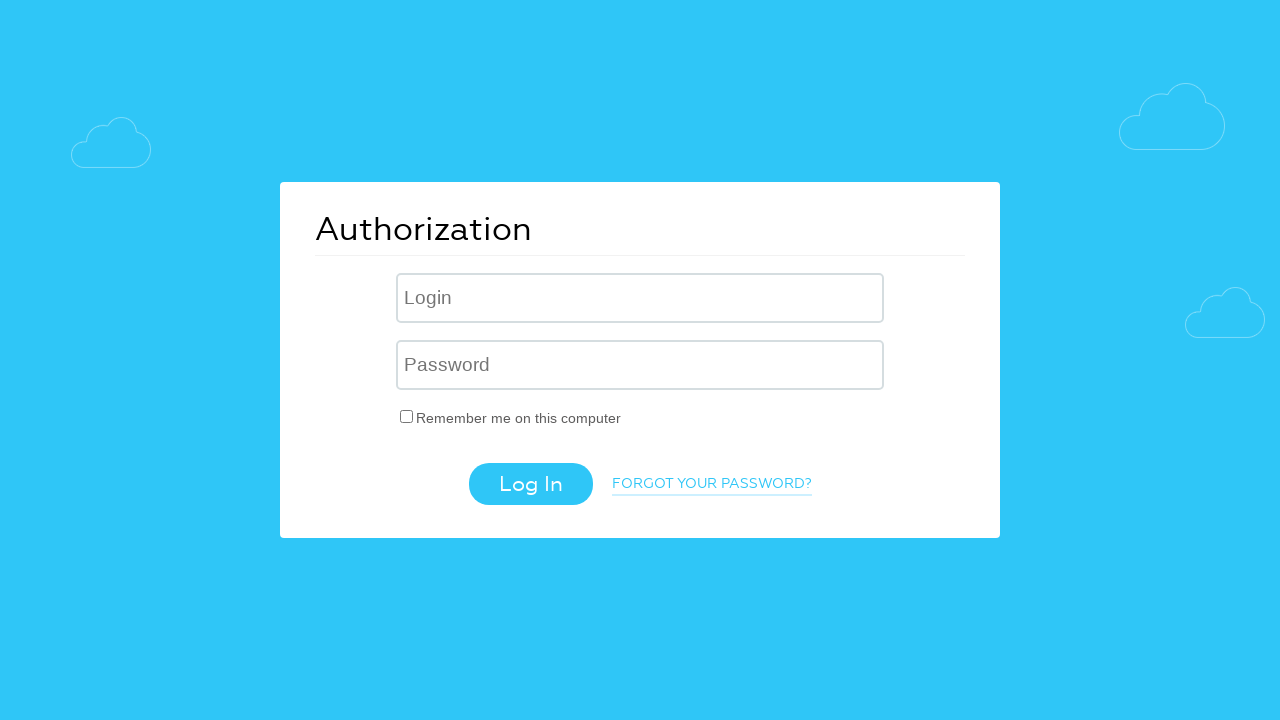

Located 'Forgot password' link element
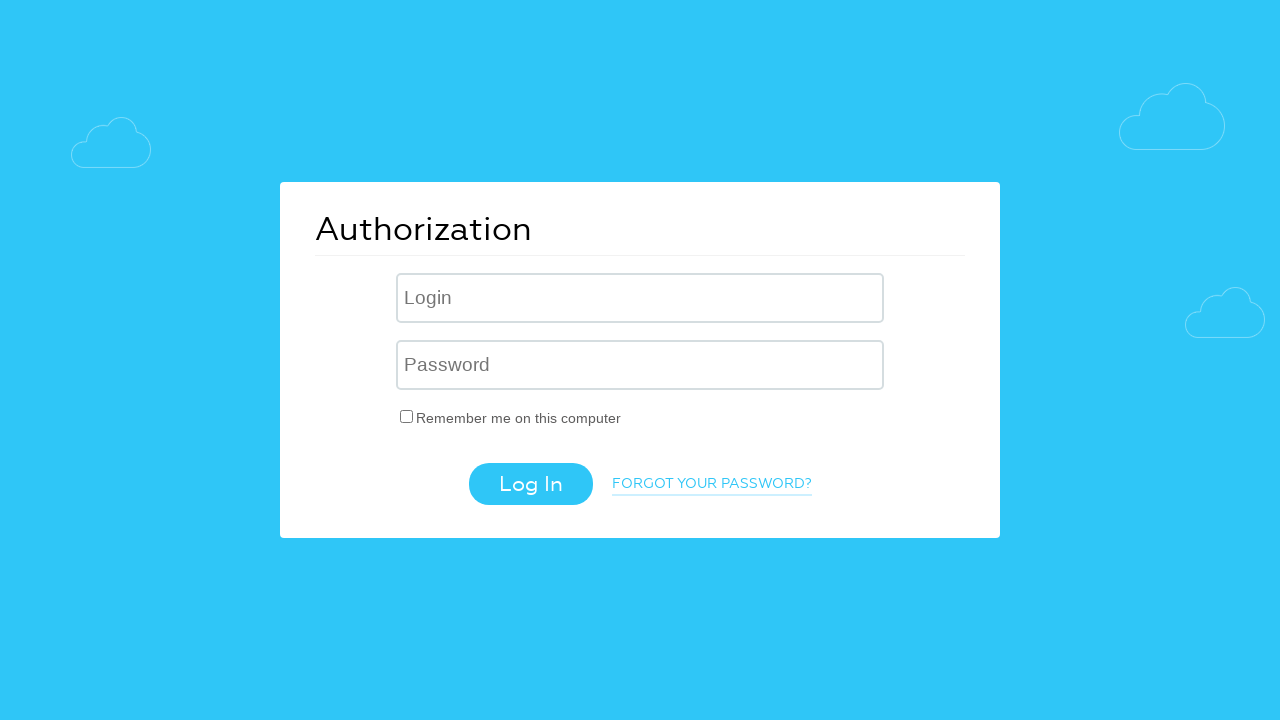

Retrieved text content from 'Forgot password' link
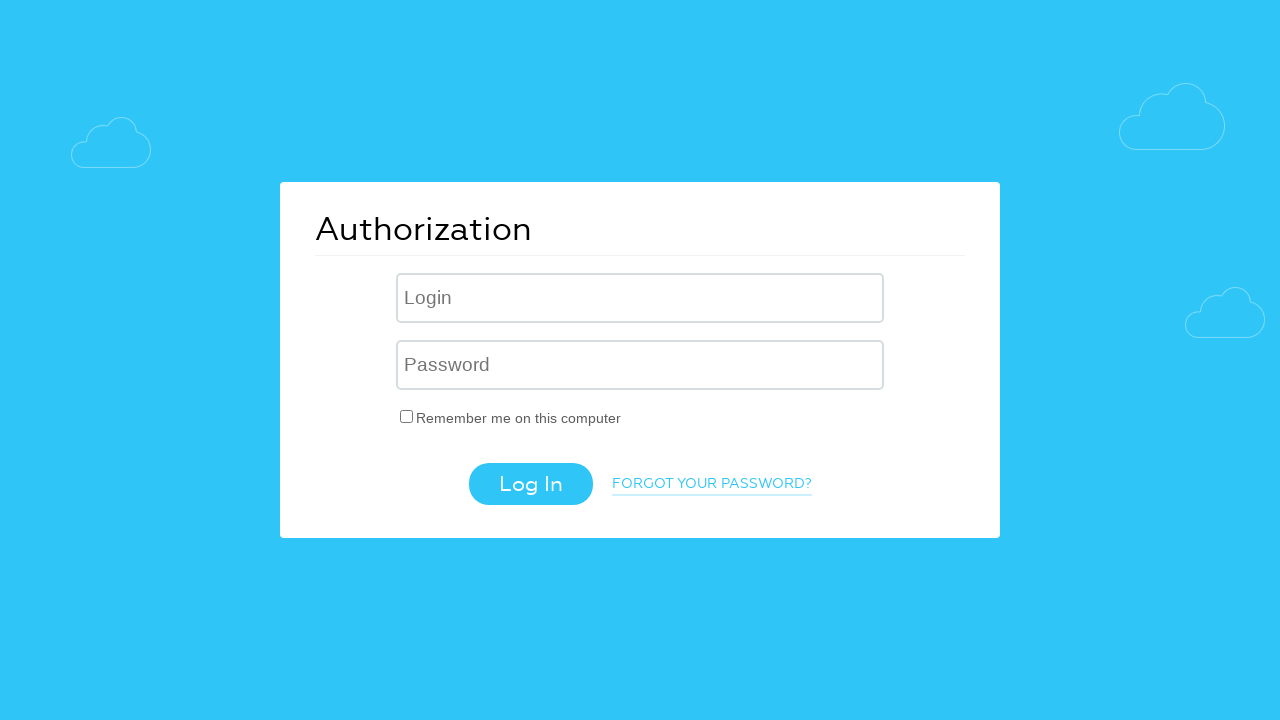

Verified 'Forgot password' link text is 'Forgot your password?'
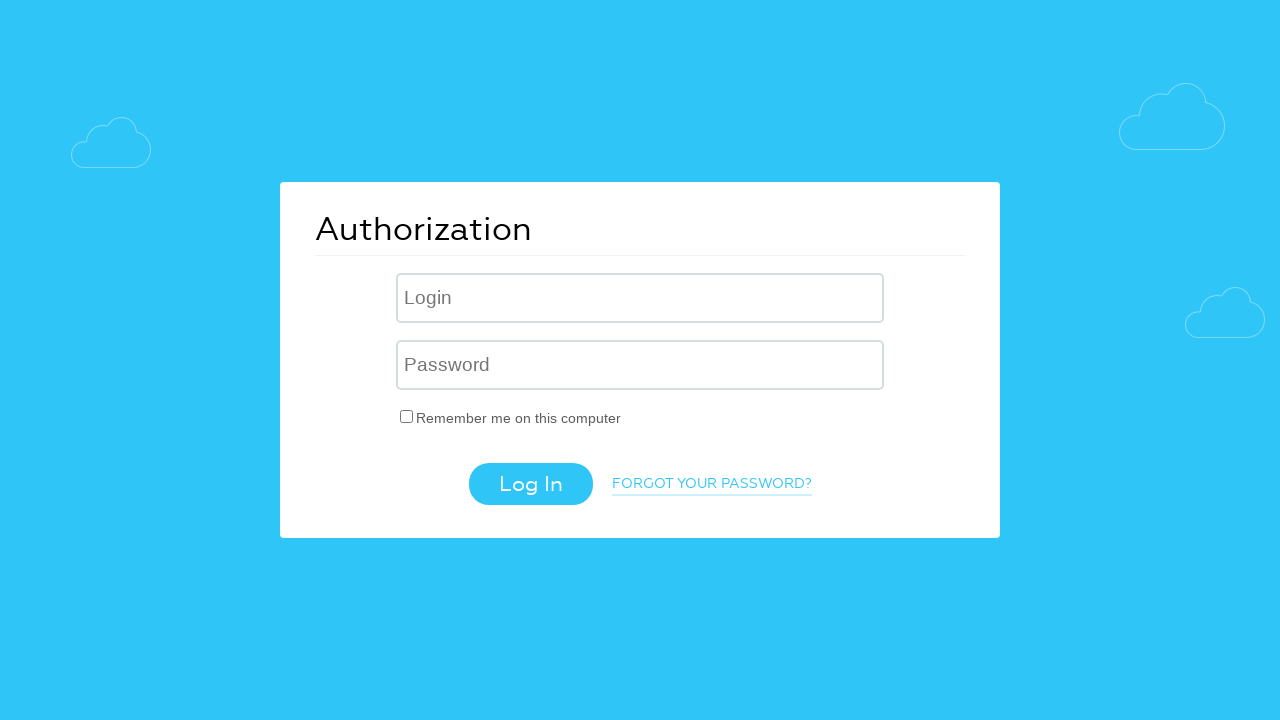

Retrieved href attribute from 'Forgot password' link
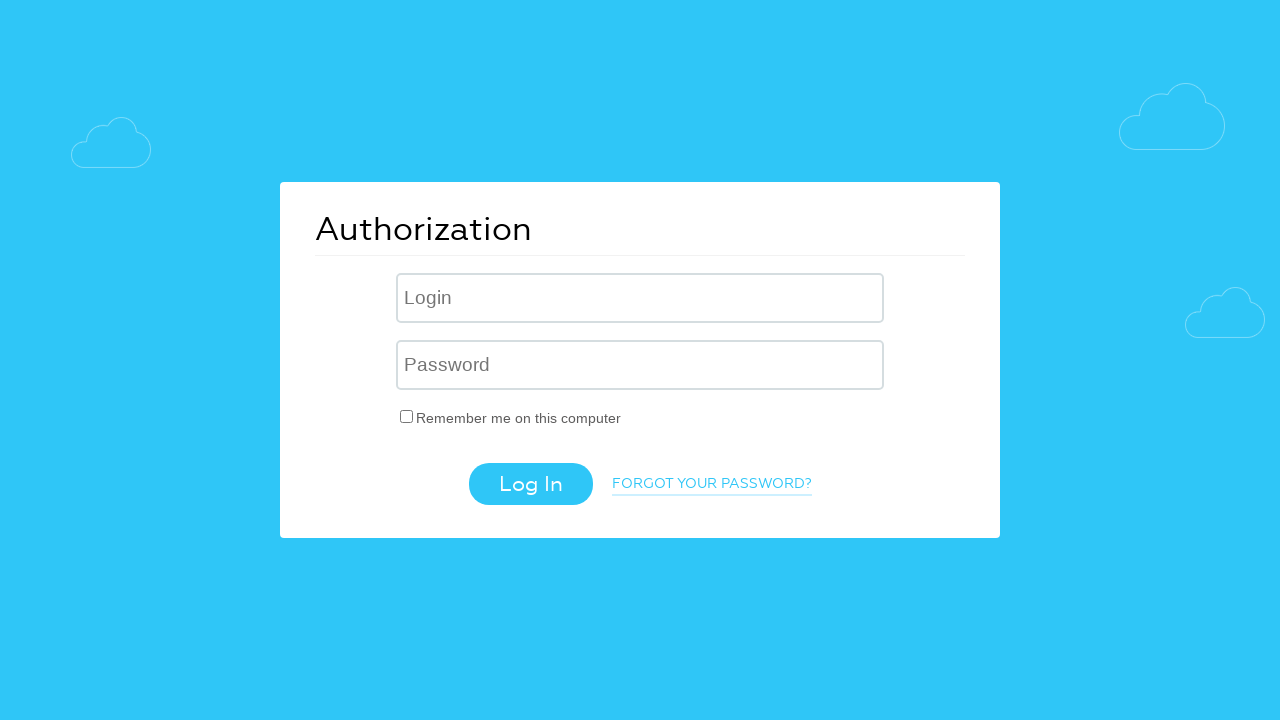

Verified 'Forgot password' link href contains 'forgot_password=yes' parameter
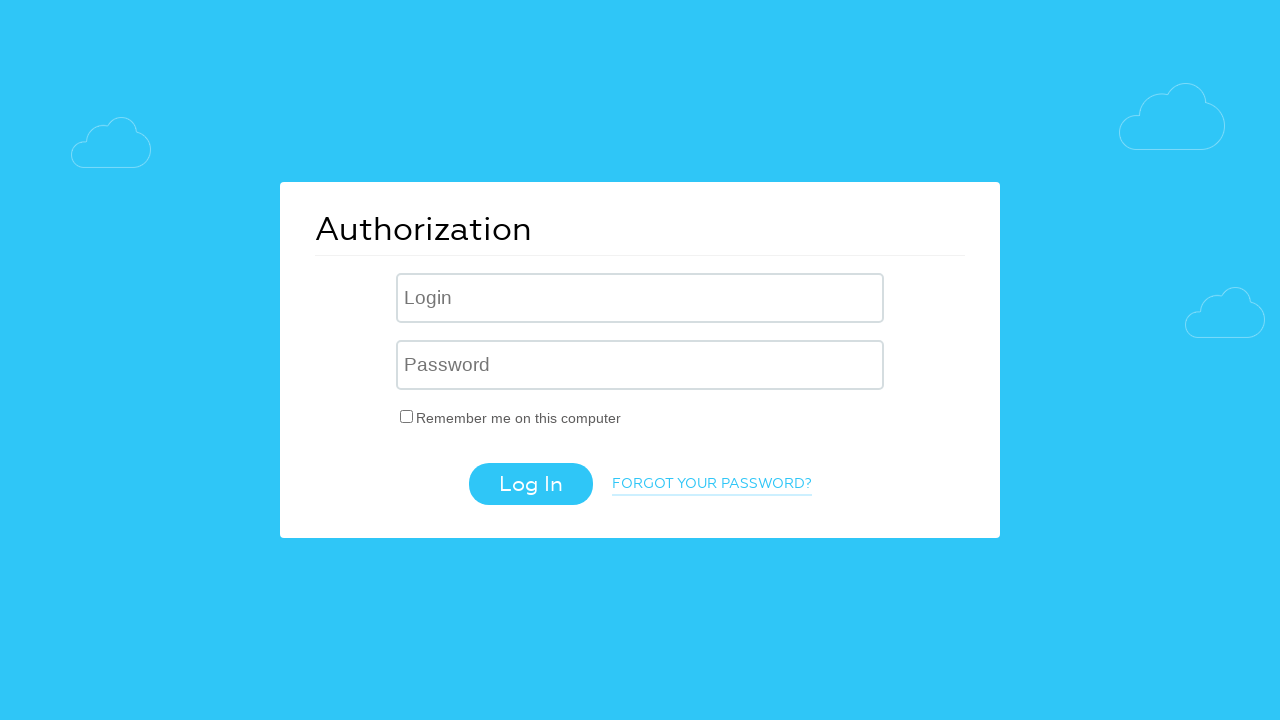

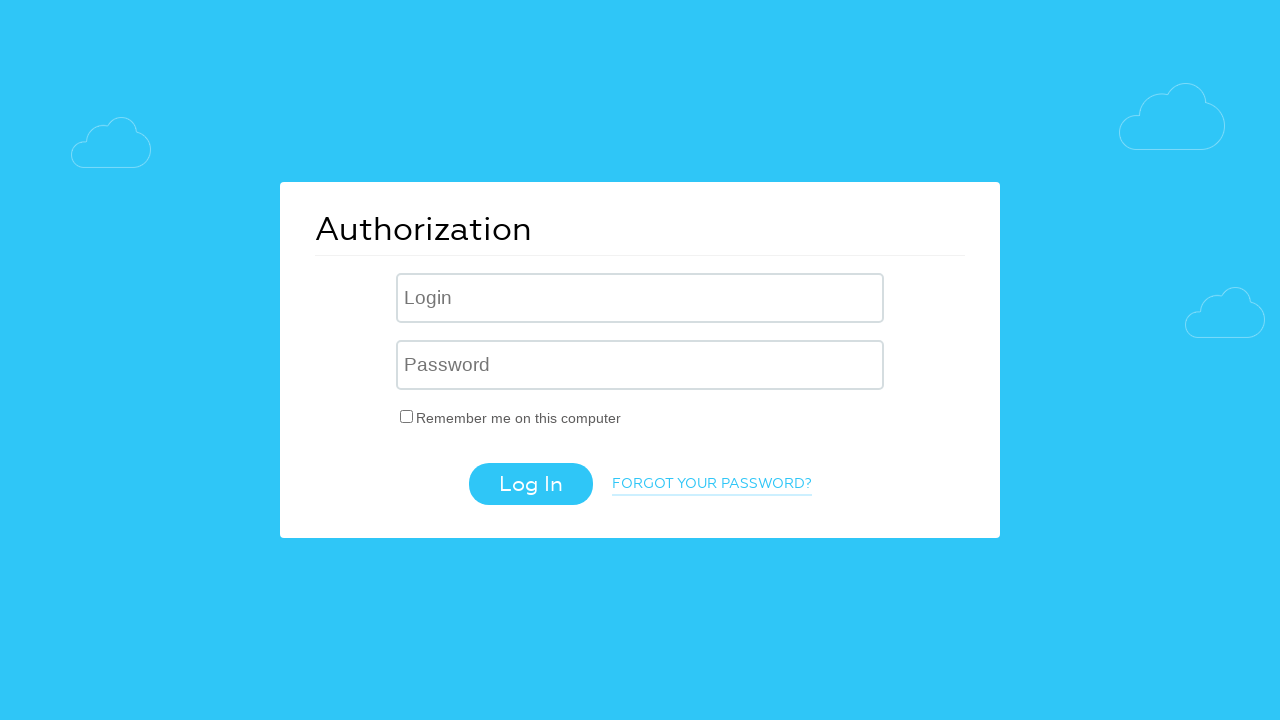